Verifies that the sale offer image is visible on the products page

Starting URL: https://automationexercise.com/products

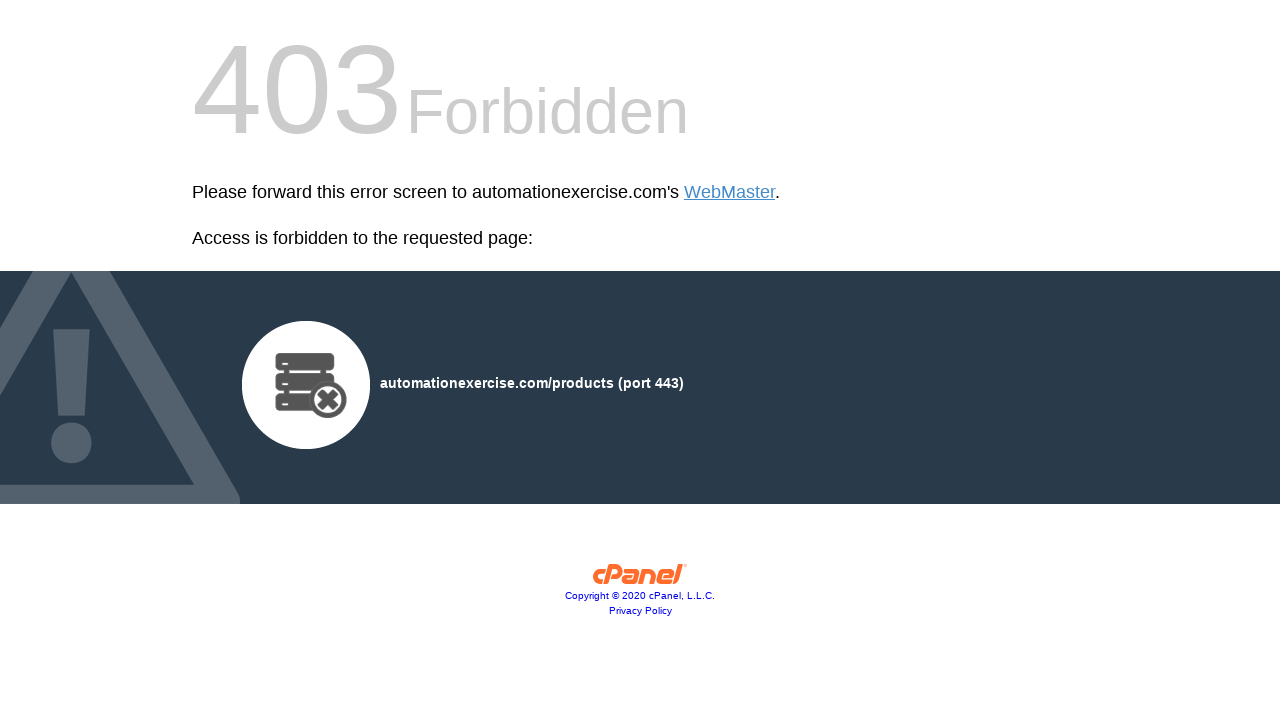

Navigated to products page
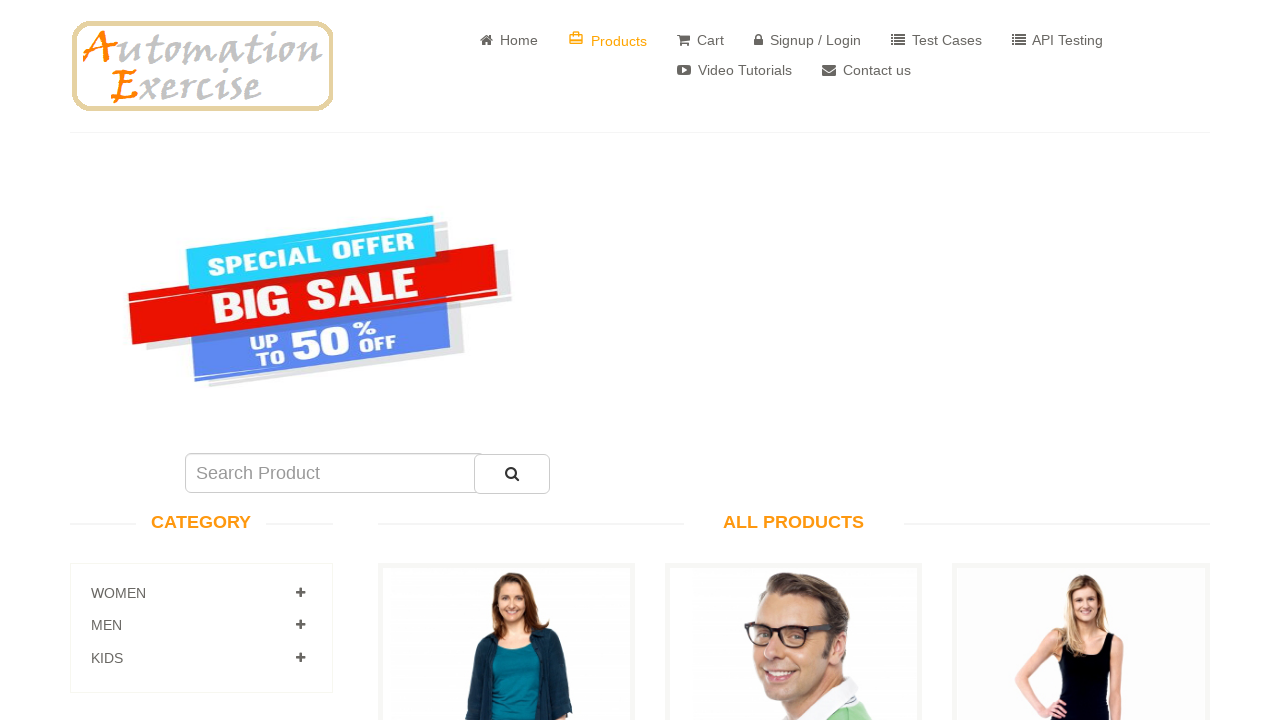

Sale offer image is visible on the products page
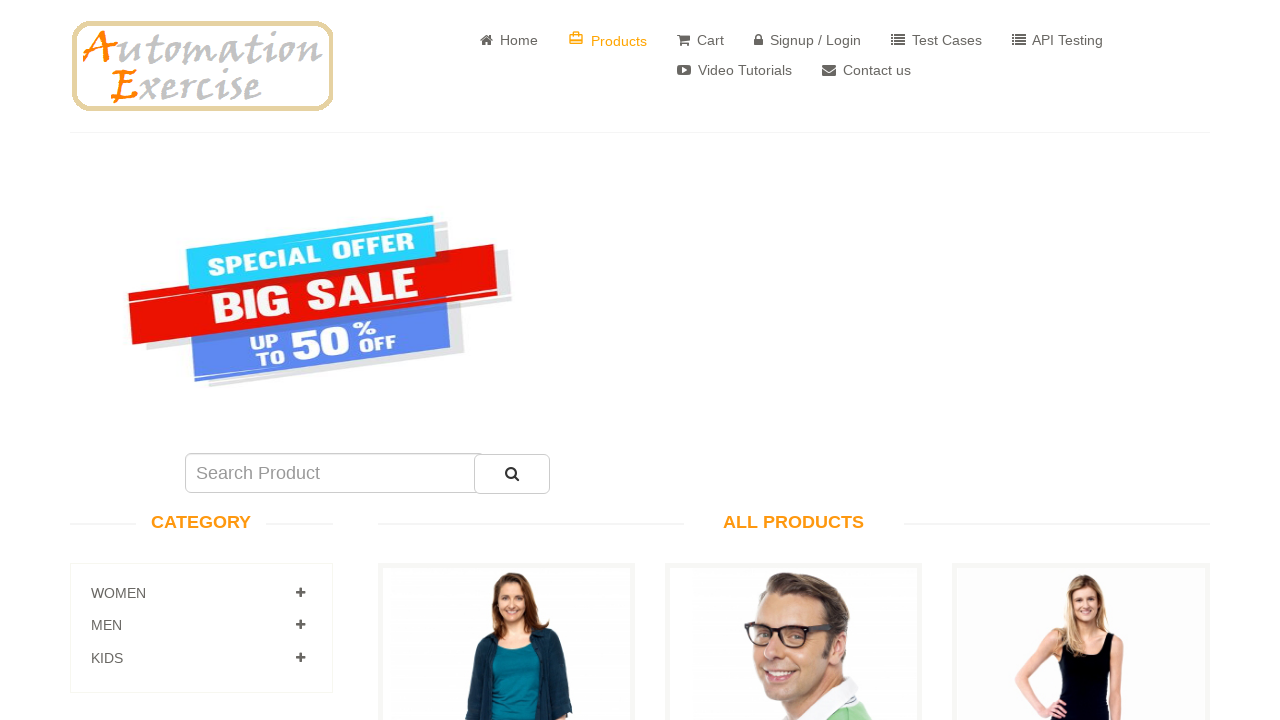

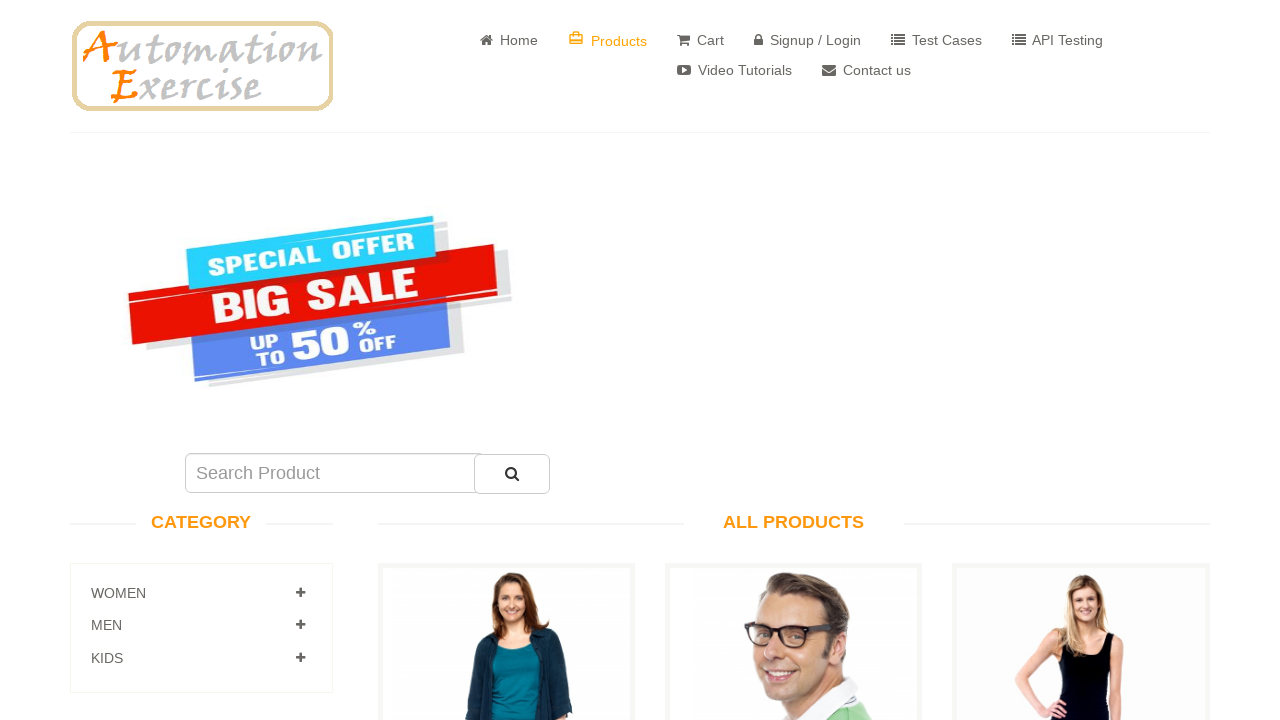